Tests iframe handling by switching between single iframe and nested iframes, typing text in input fields within different iframe contexts

Starting URL: https://demo.automationtesting.in/Frames.html

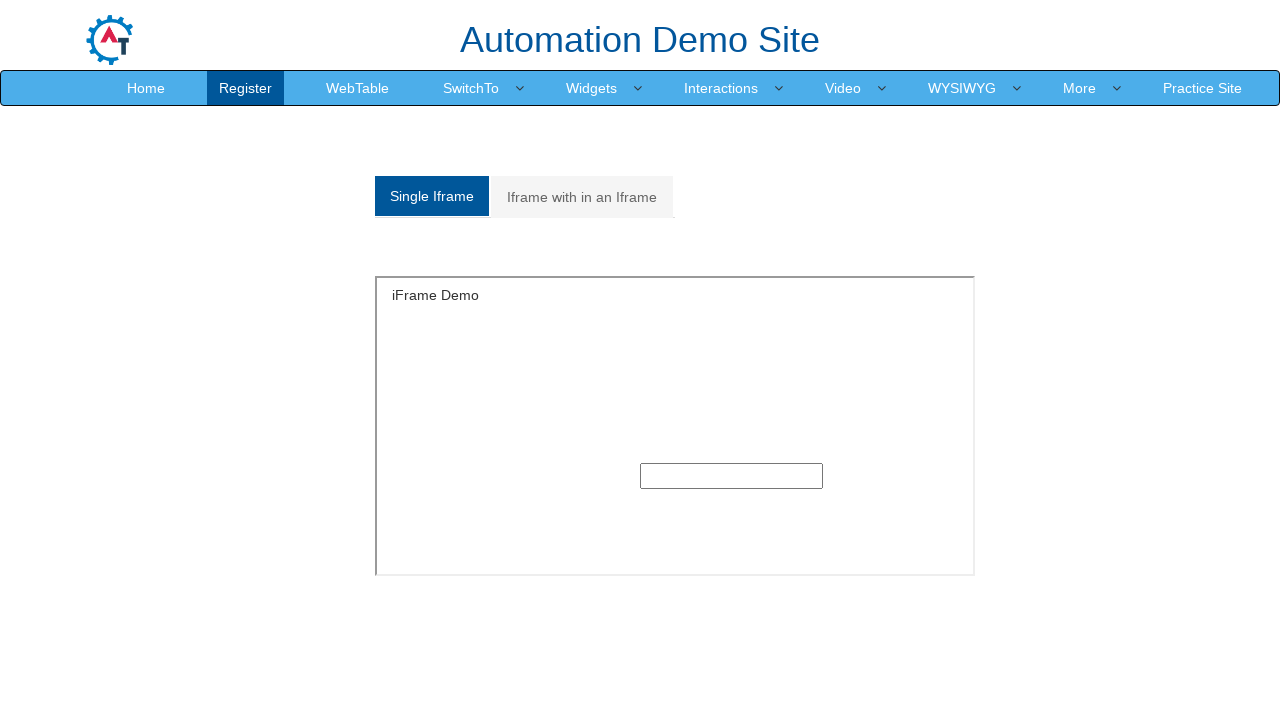

Switched to first iframe and filled input field with 'Vivek' on iframe >> nth=0 >> internal:control=enter-frame >> xpath=/html/body/section/div/
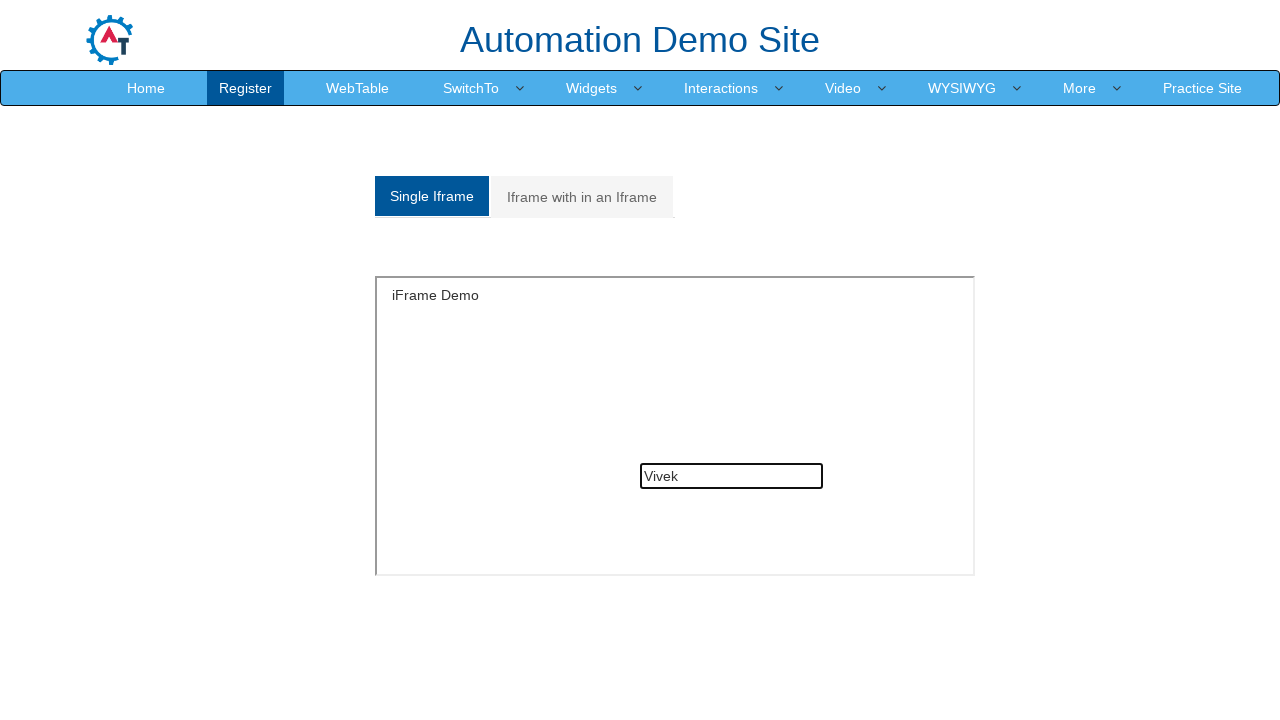

Clicked 'Iframe with in an Iframe' button at (582, 197) on text='Iframe with in an Iframe'
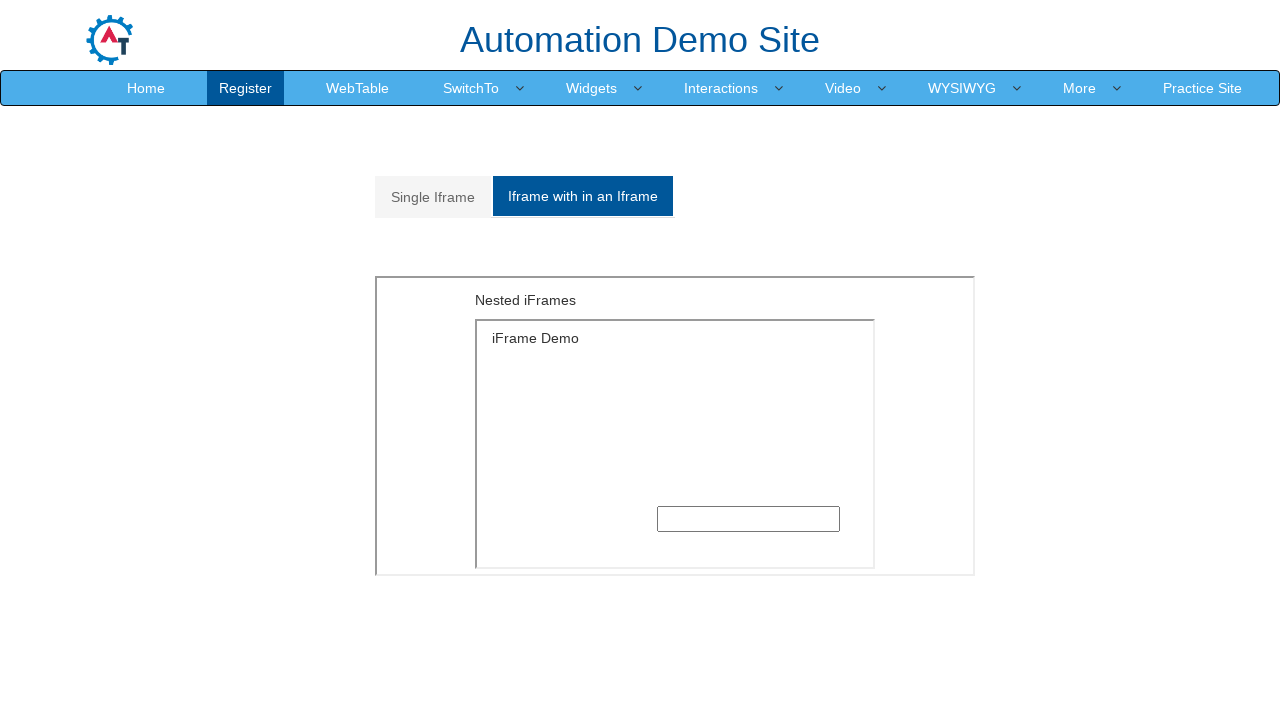

Located outer iframe (second iframe on page)
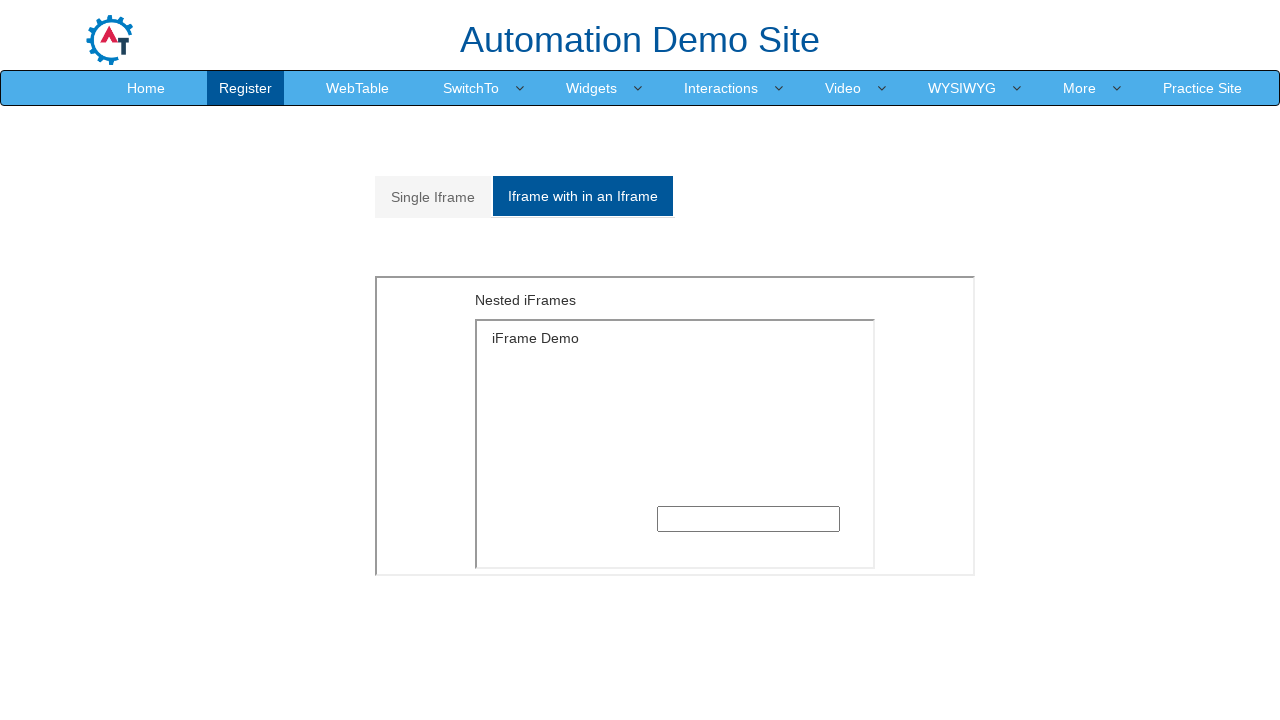

Switched to nested inner iframe and filled input field with 'Vivek' on iframe >> nth=1 >> internal:control=enter-frame >> iframe >> nth=0 >> internal:c
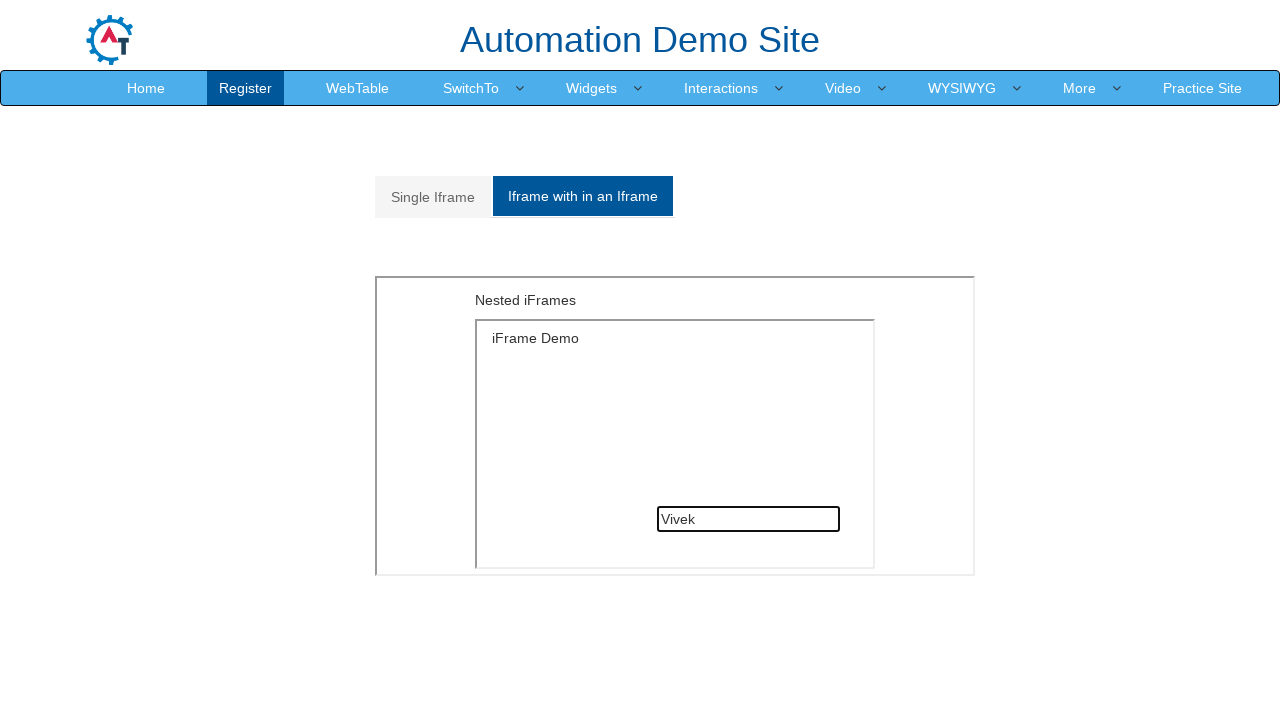

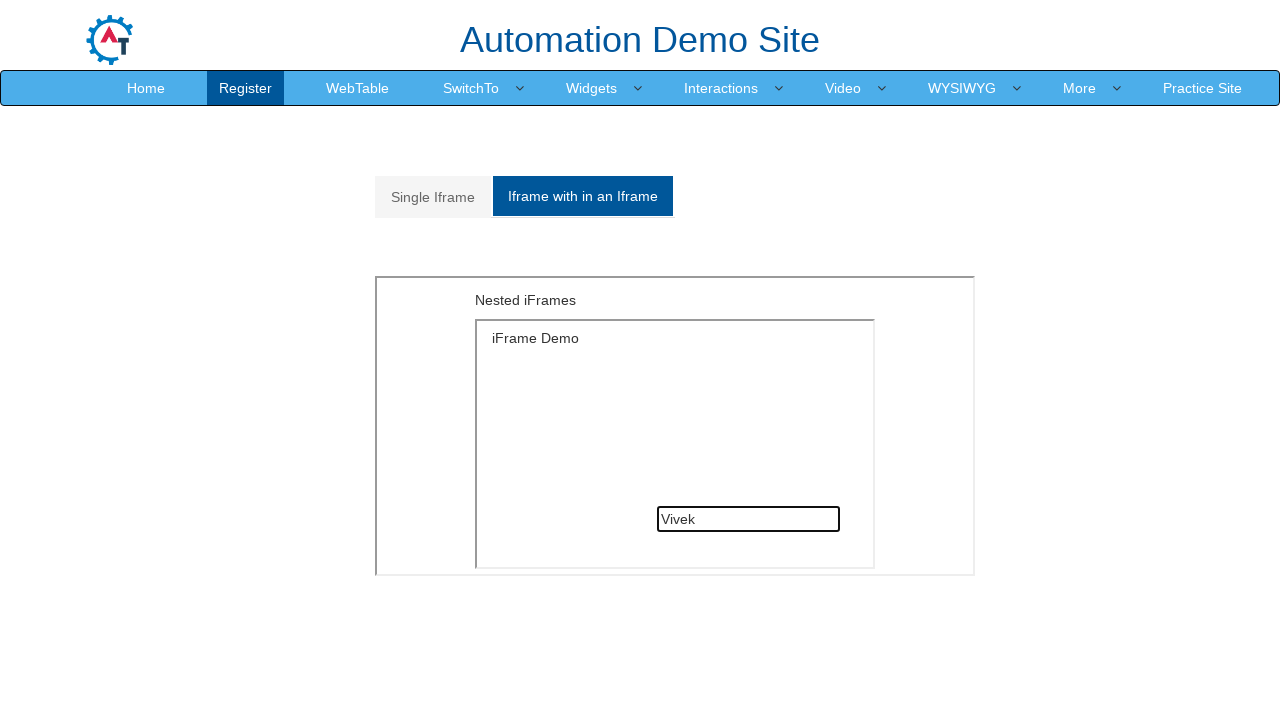